Tests drag and drop functionality on jQuery UI demo page by dragging an element and dropping it onto a target area

Starting URL: https://www.jqueryui.com/droppable/

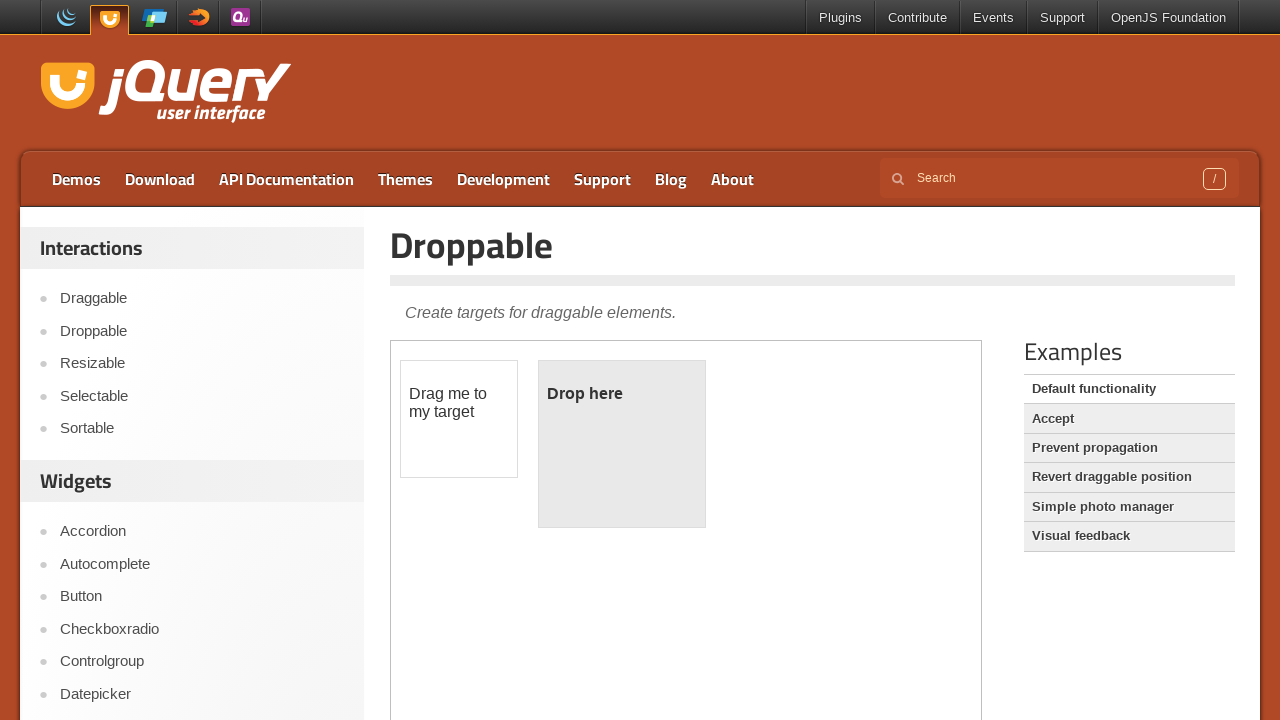

Located the first iframe containing the drag and drop demo
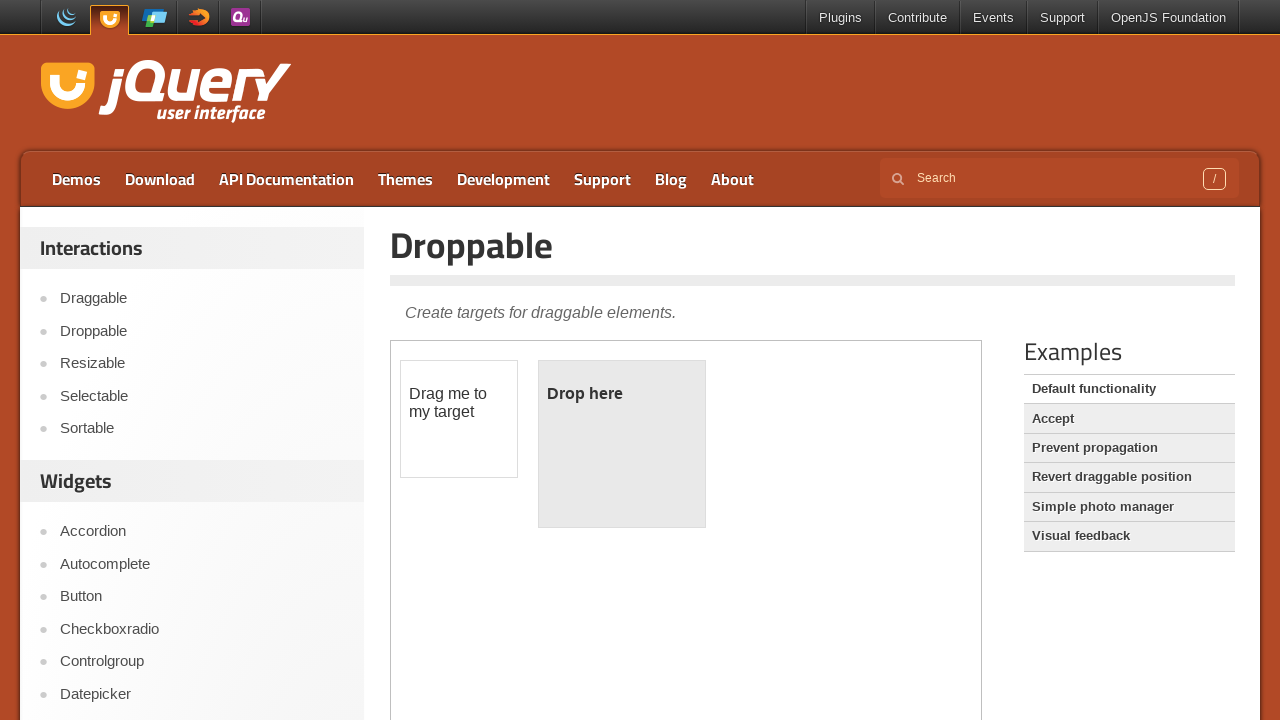

Located the draggable element with id 'draggable'
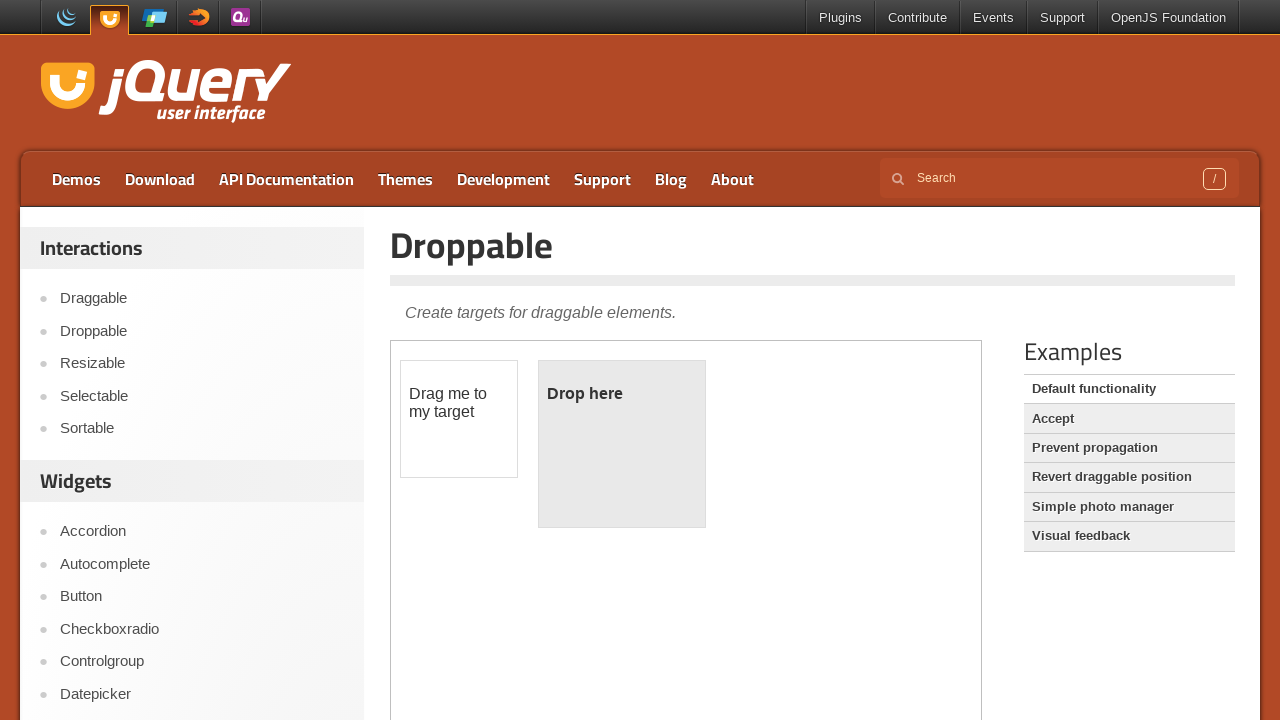

Located the droppable target element with id 'droppable'
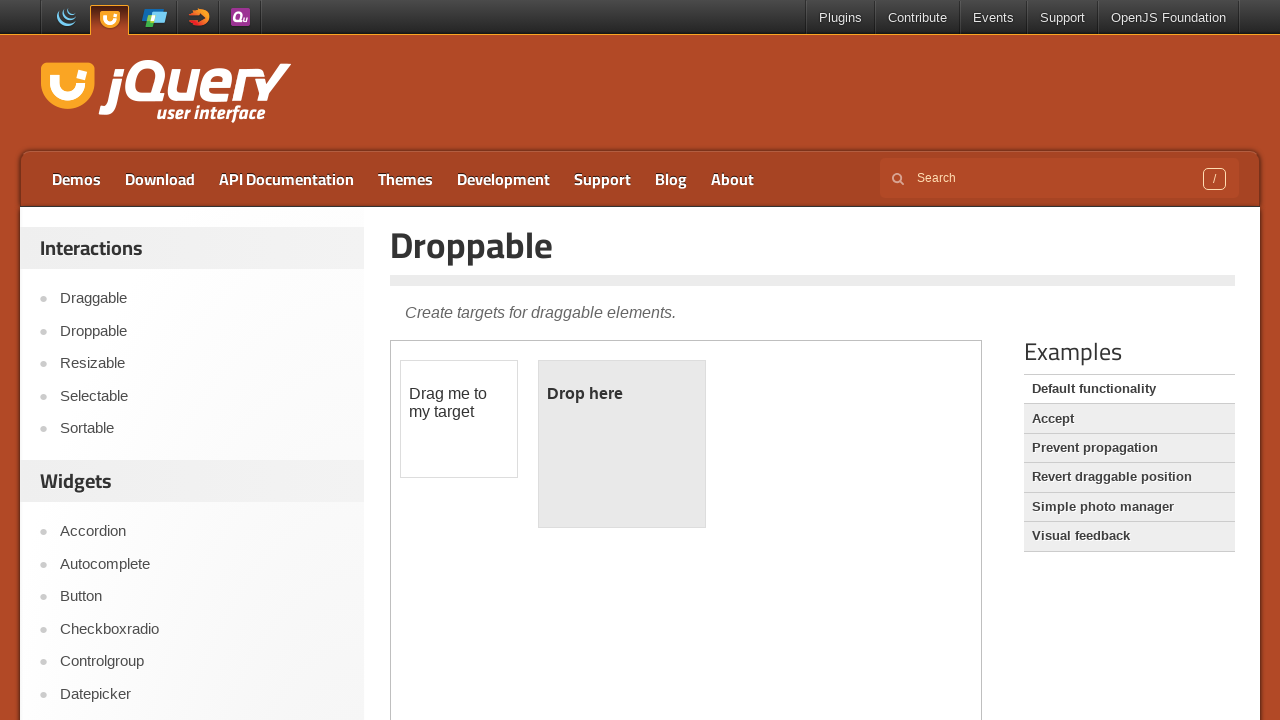

Dragged the draggable element onto the droppable target area at (622, 444)
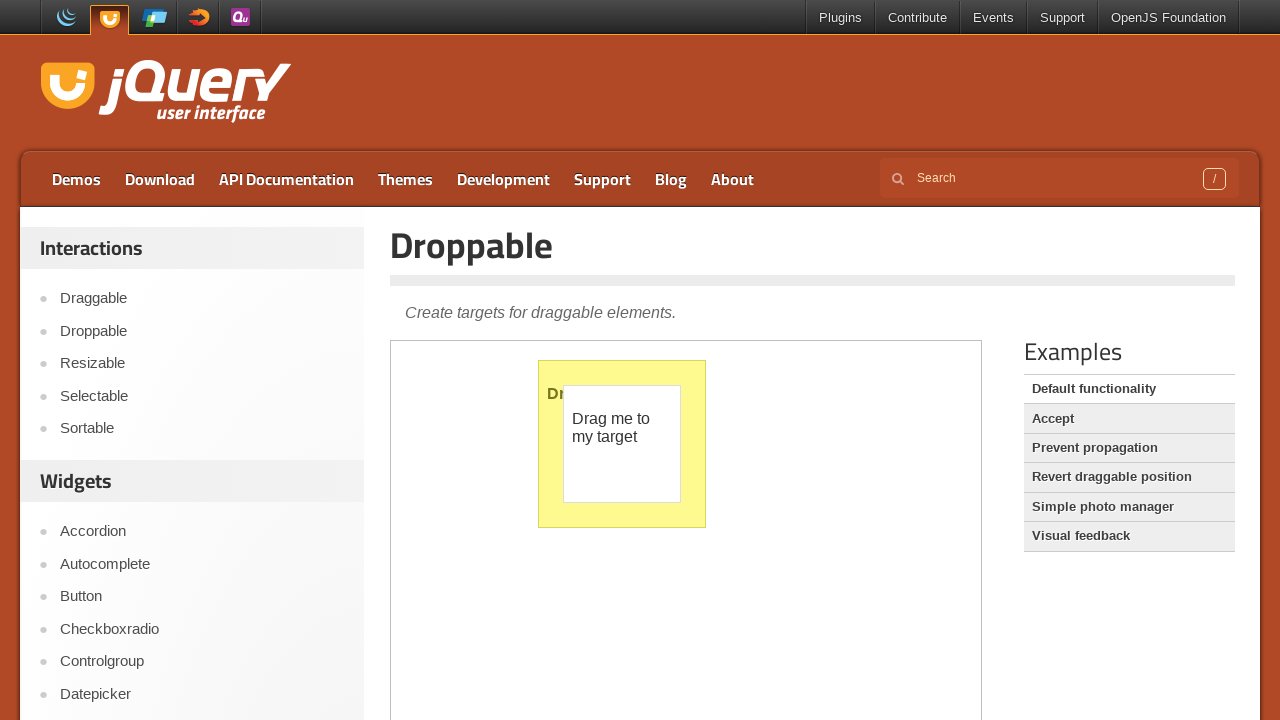

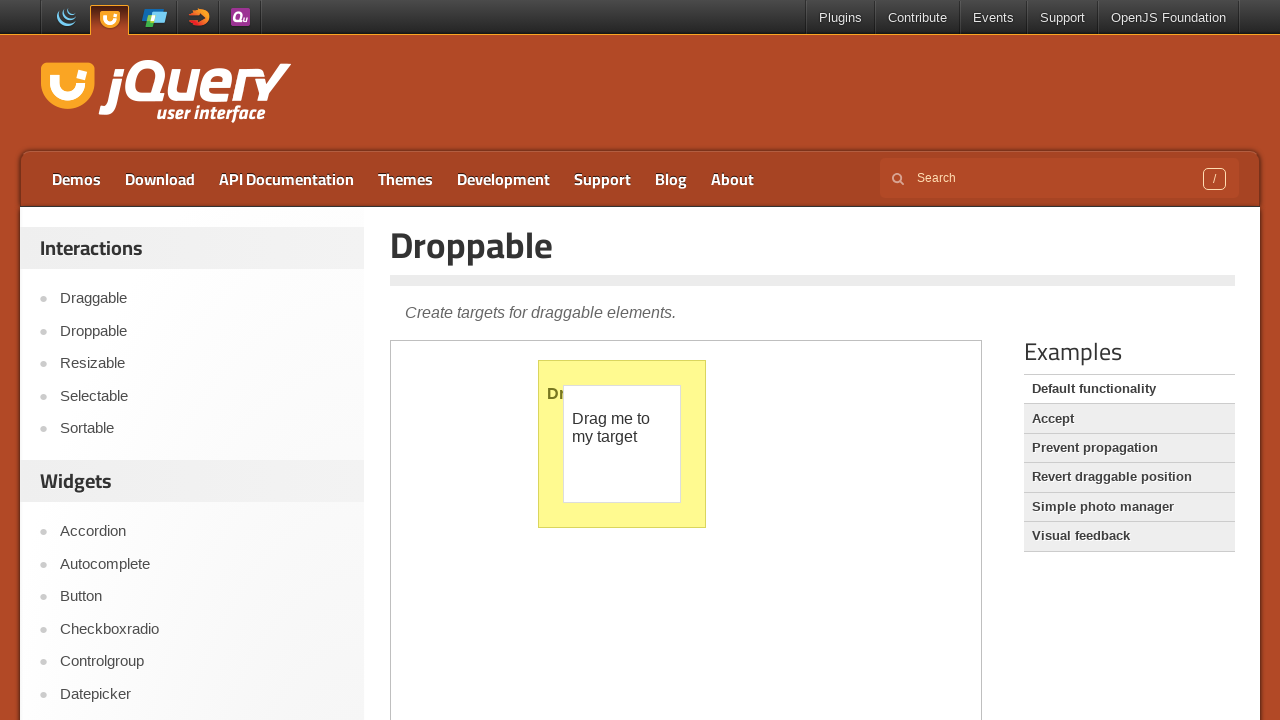